Tests dynamic dropdown selection by clicking on origin station dropdown, selecting Bangalore (BLR), then selecting Chennai (MAA) as the destination station from a dependent dropdown.

Starting URL: https://rahulshettyacademy.com/dropdownsPractise/

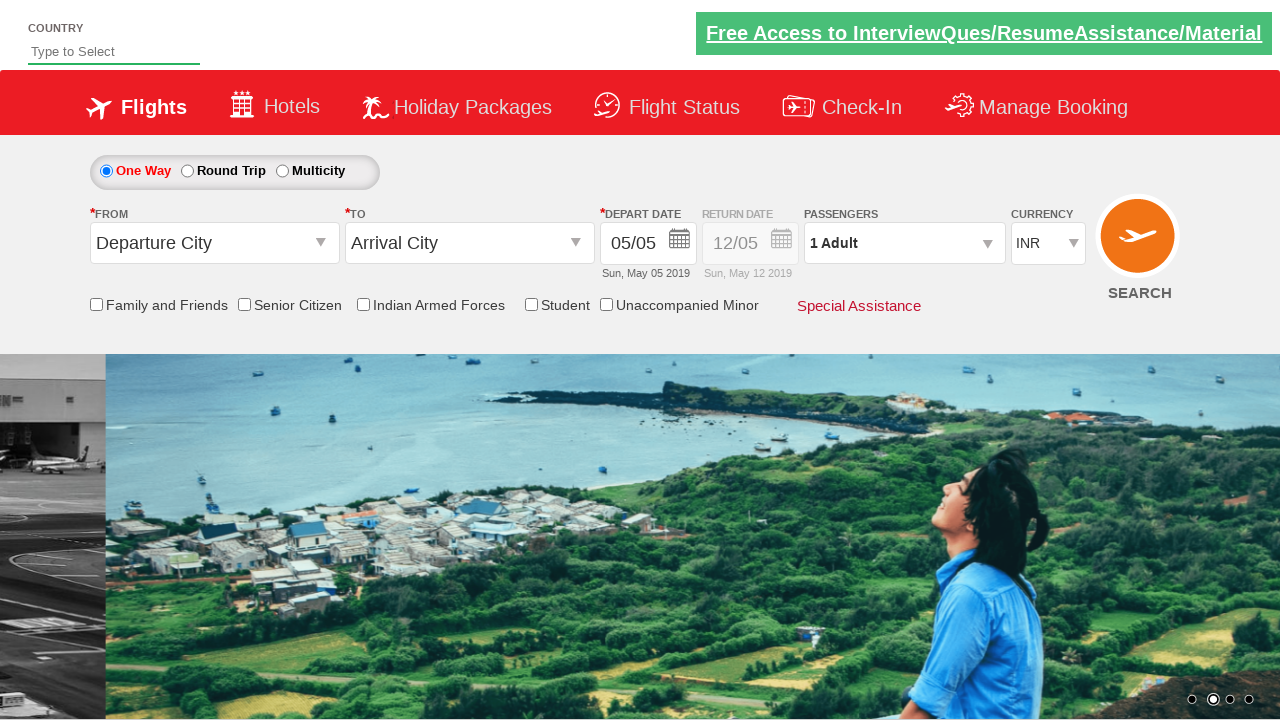

Clicked on origin station dropdown to open it at (214, 243) on #ctl00_mainContent_ddl_originStation1_CTXT
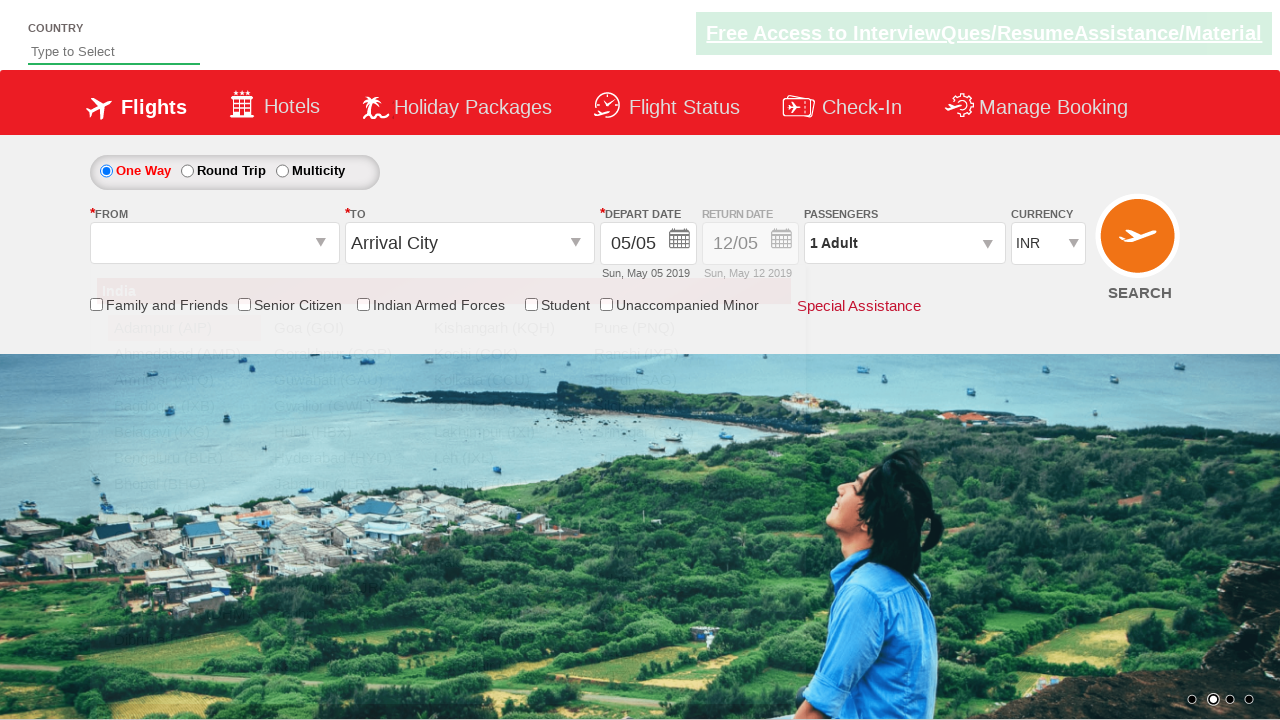

Selected Bangalore (BLR) as origin station at (184, 458) on xpath=//a[@value='BLR']
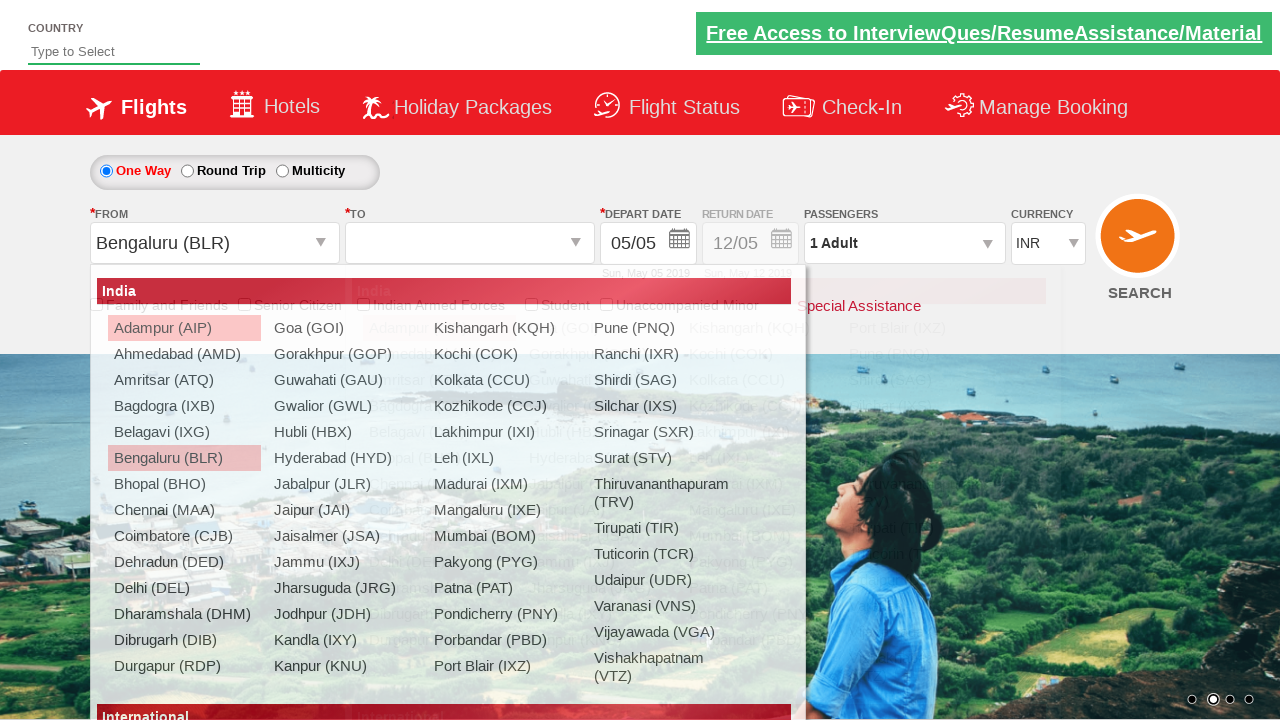

Selected Chennai (MAA) as destination station at (439, 484) on xpath=//div[@id='glsctl00_mainContent_ddl_destinationStation1_CTNR']//a[@value='
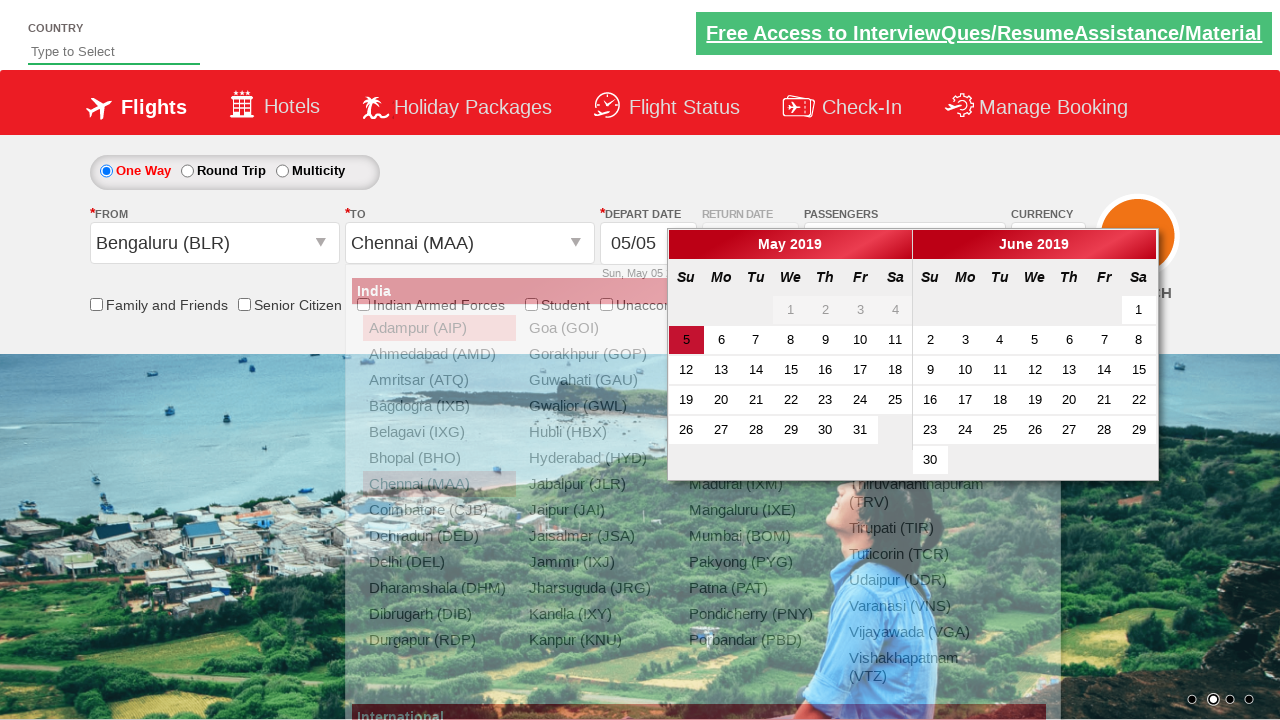

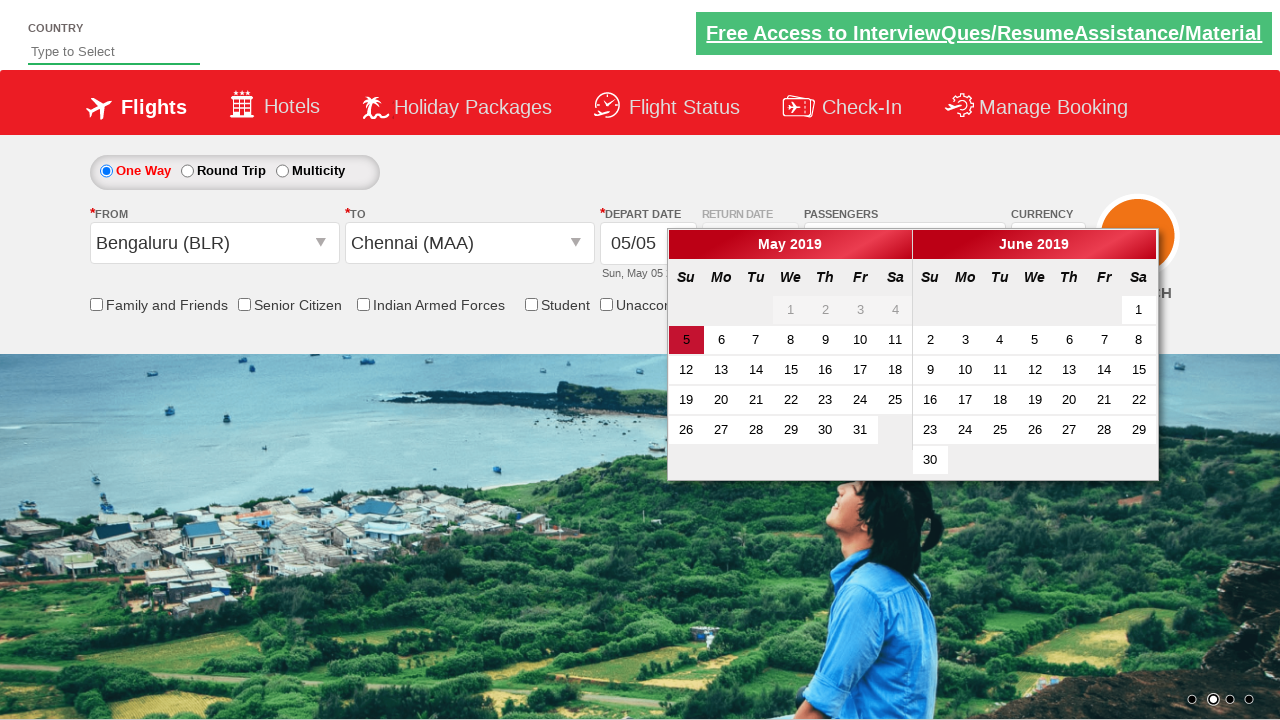